Navigates to the Getcalley website and sets the browser window to a specific dimension (1366x768) to verify the page renders correctly at that viewport size.

Starting URL: https://www.getcalley.com/

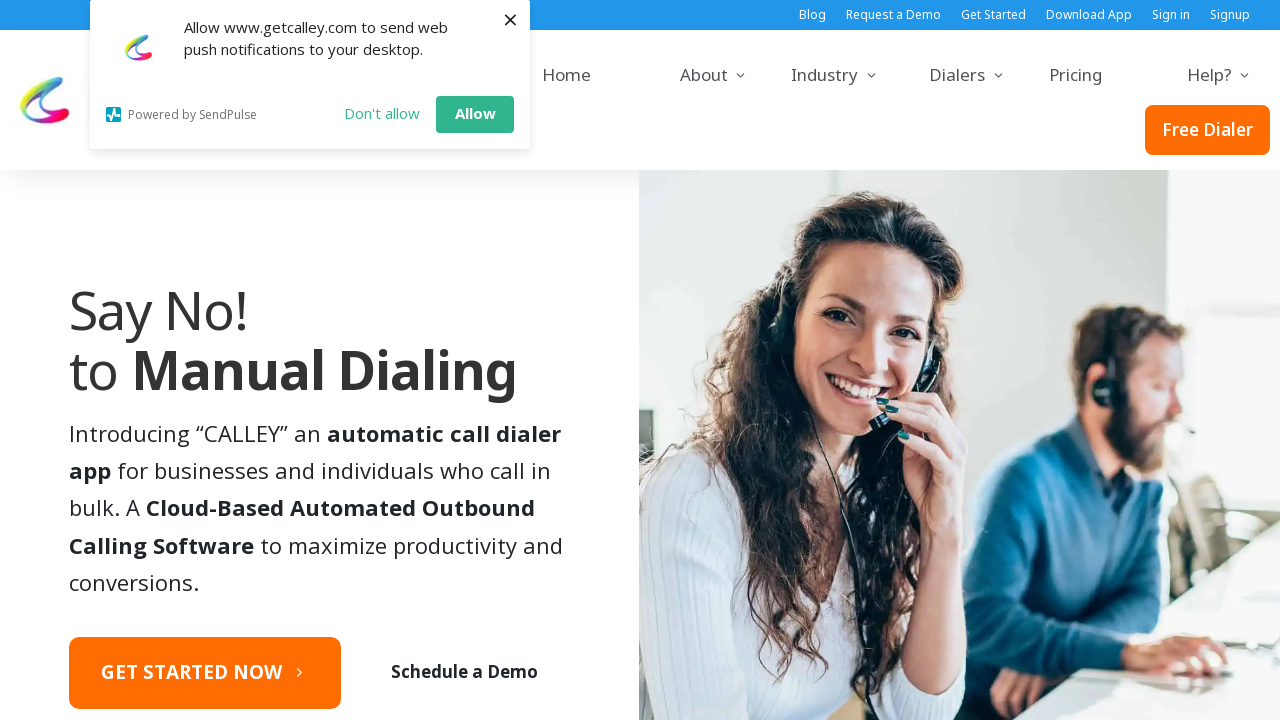

Set viewport size to 1366x768
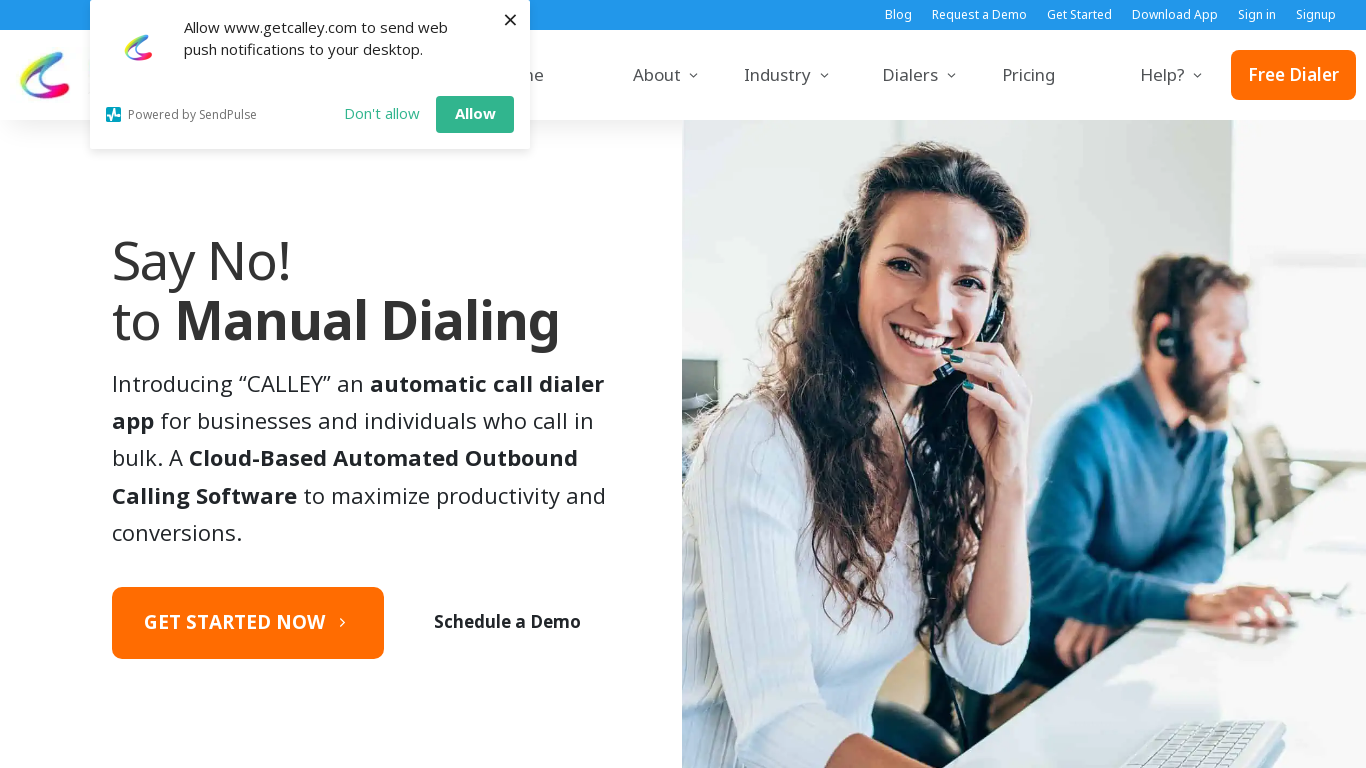

Waited for page to reach network idle state
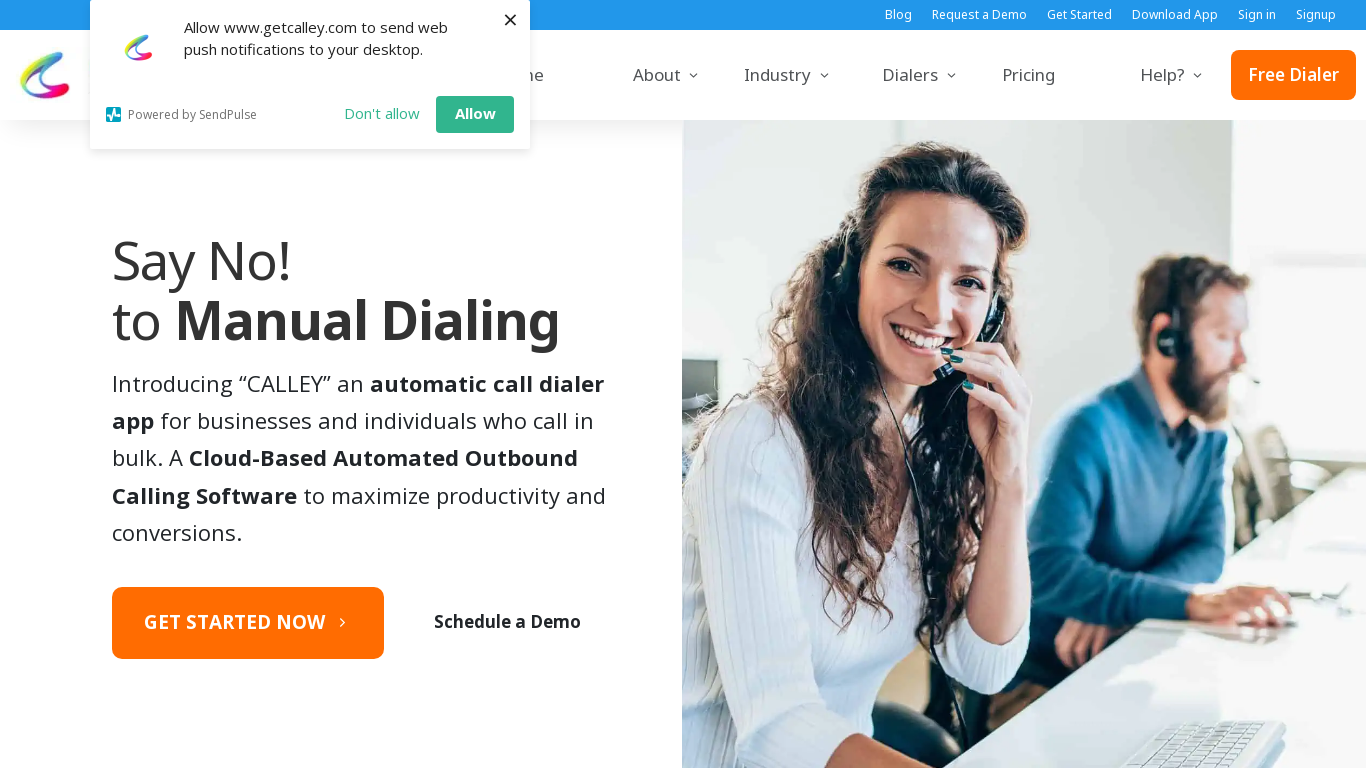

Verified body element is present on the page
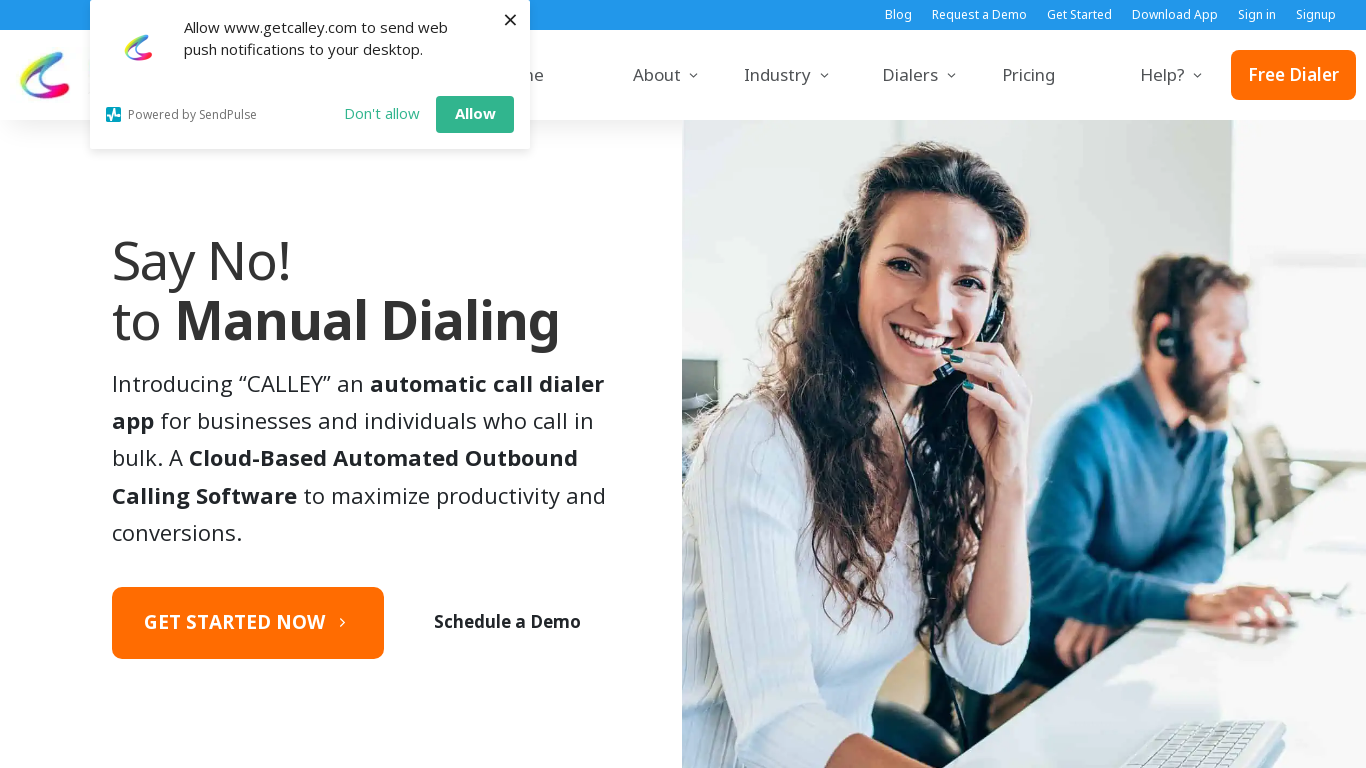

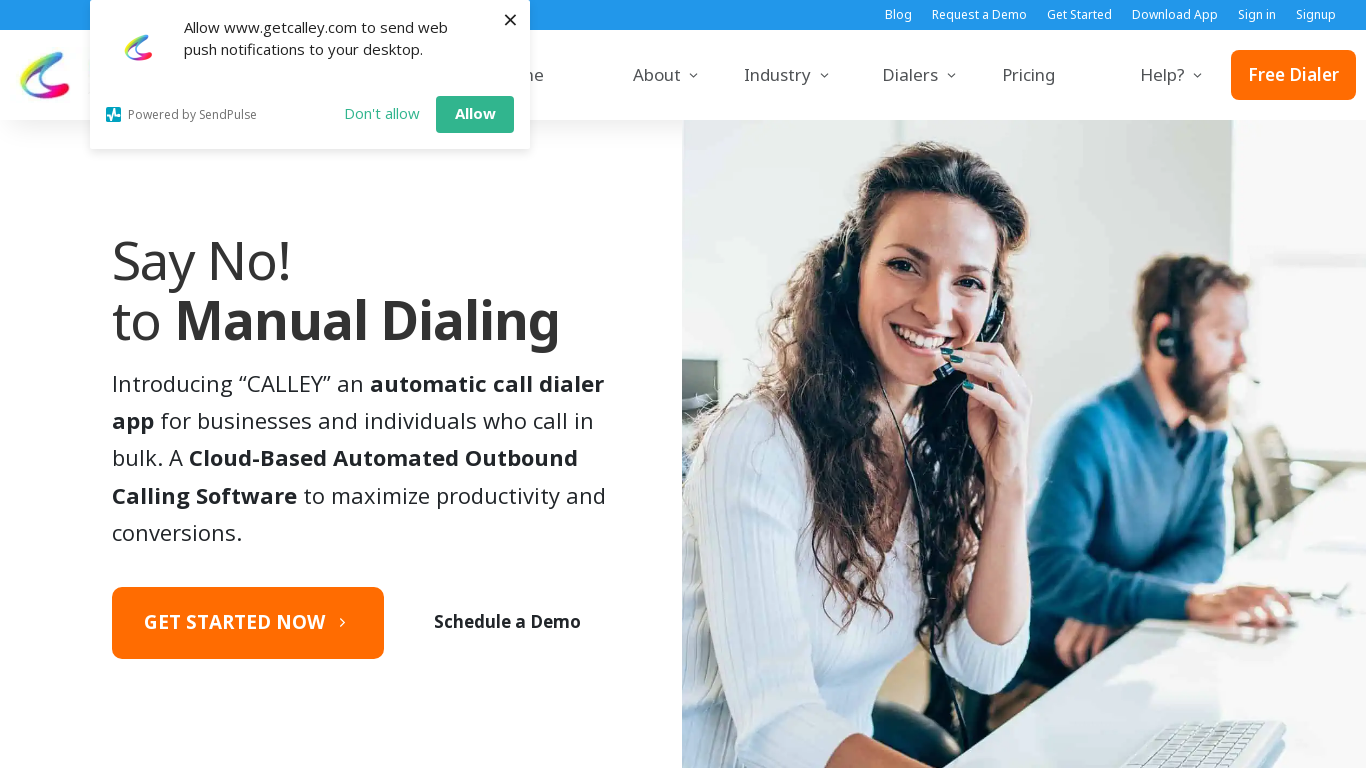